Tests file upload functionality by selecting a file and clicking the upload button, then verifies the success message

Starting URL: https://the-internet.herokuapp.com/upload

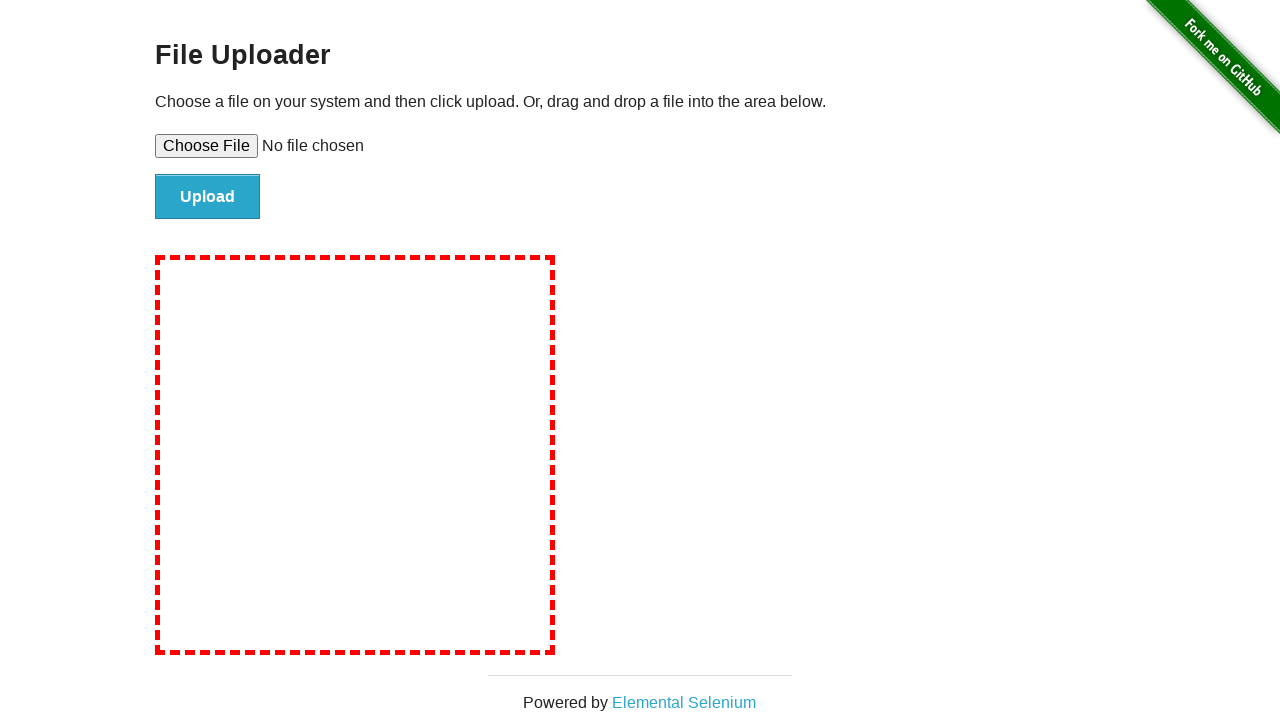

Set file input with temporary test file
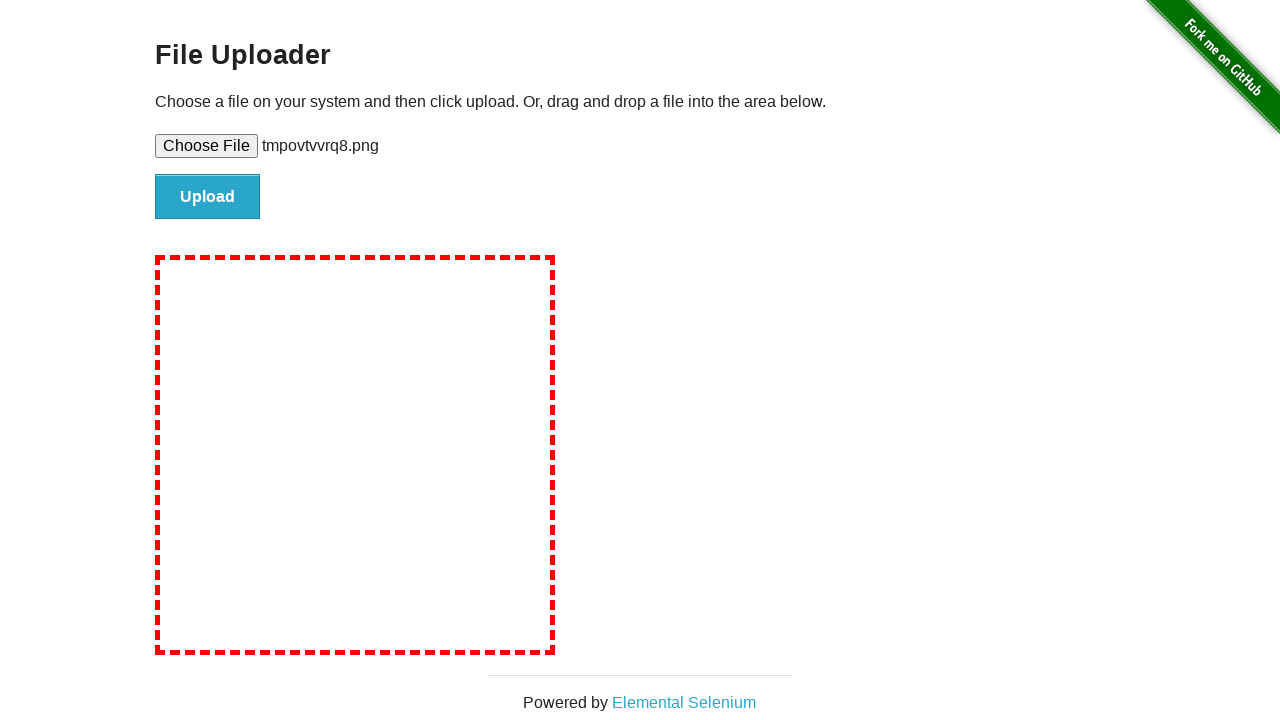

Clicked upload button to submit file at (208, 197) on #file-submit
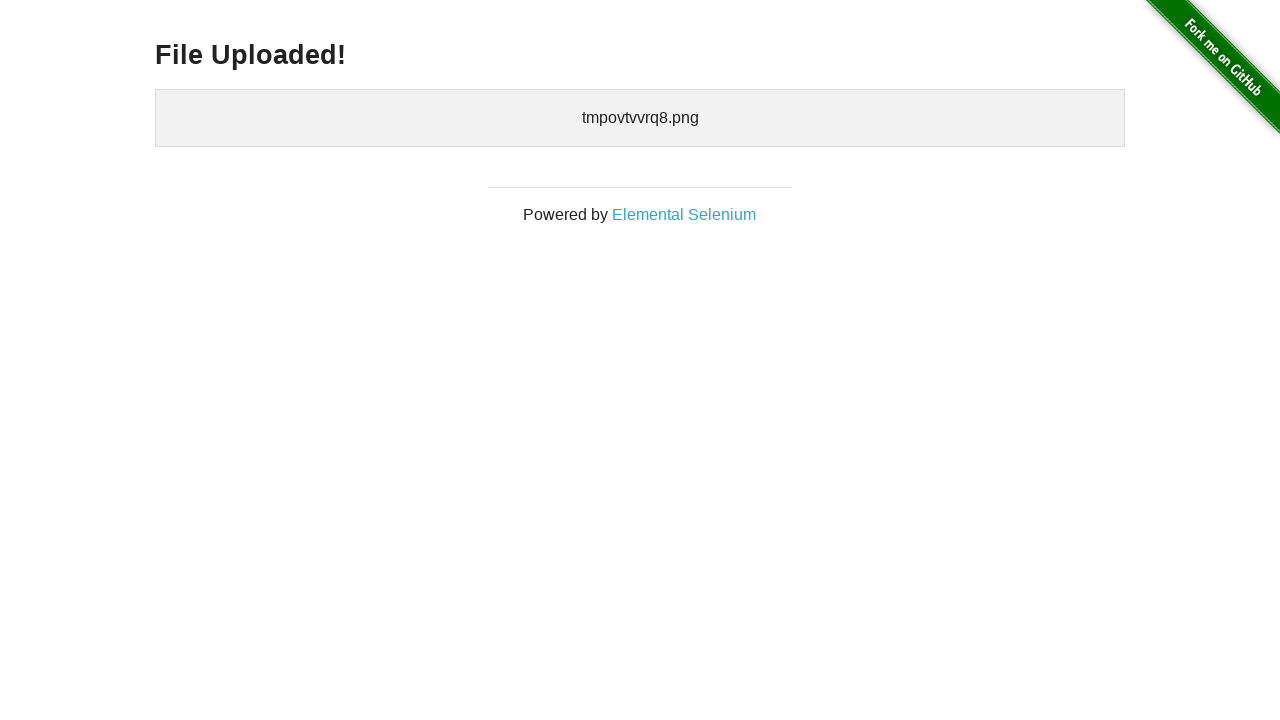

File upload success message appeared
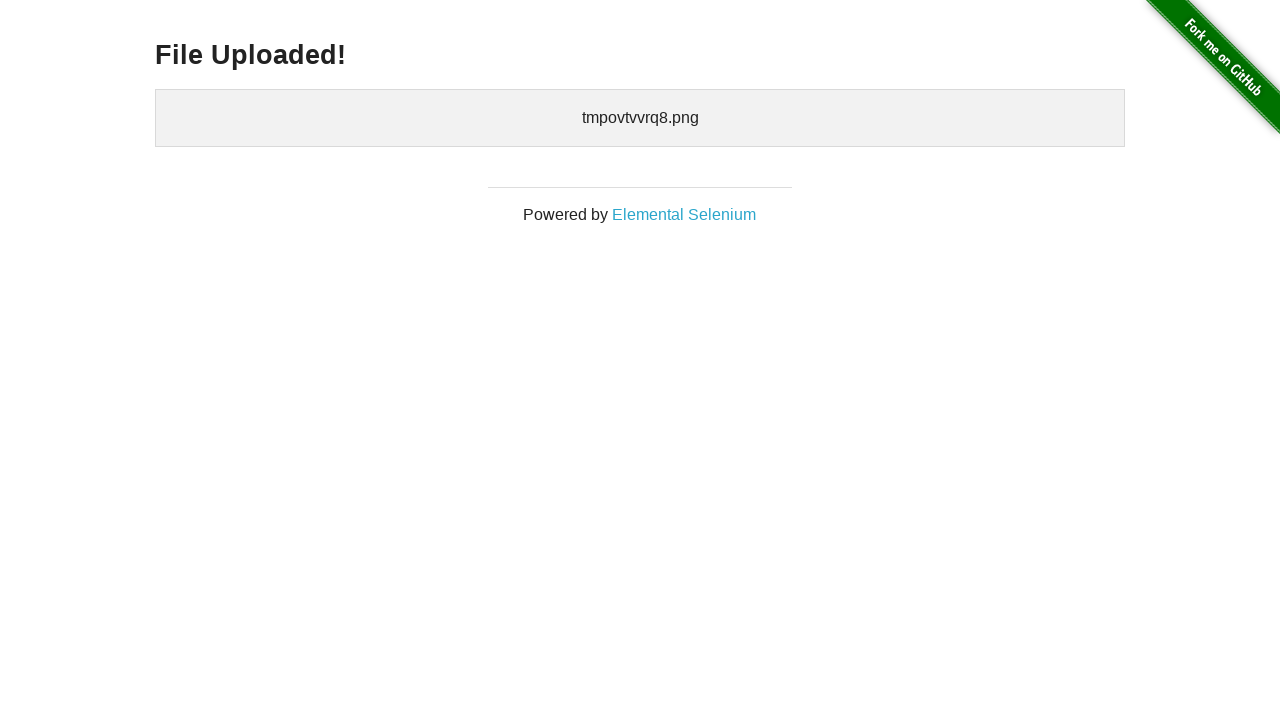

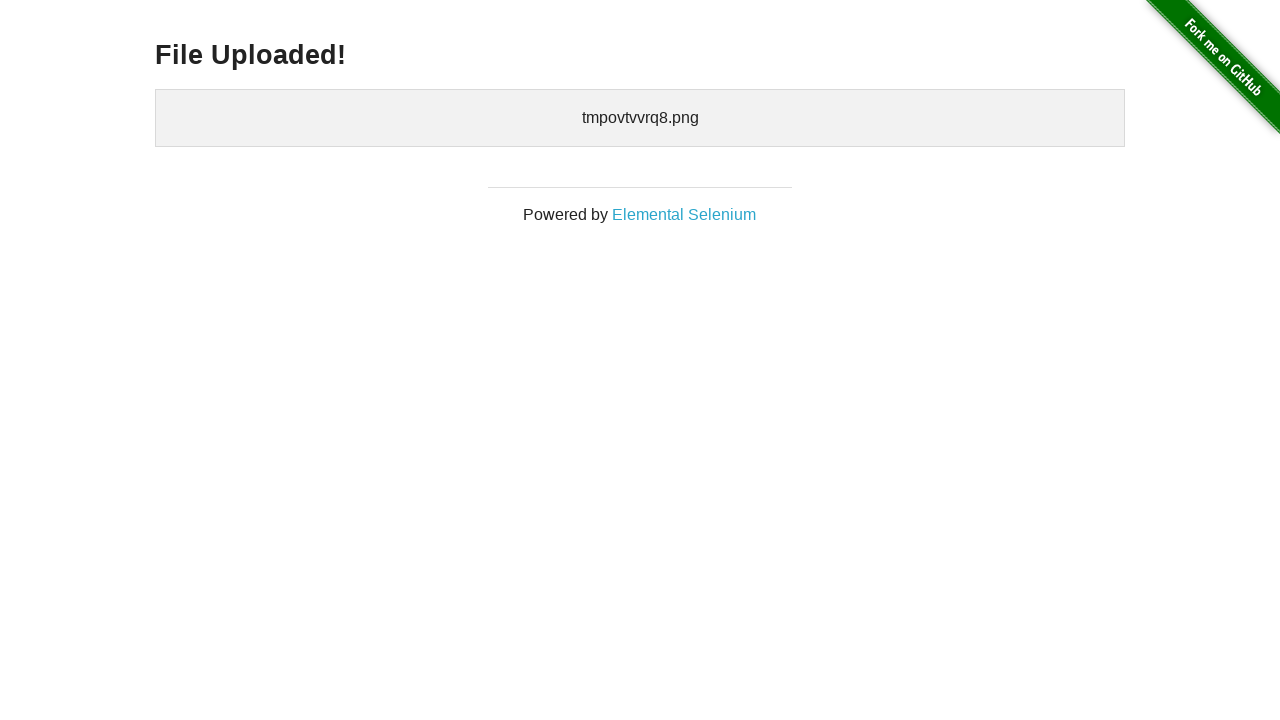